Fills out a practice registration form on demoqa.com including personal details, date of birth selection via calendar, subject input, hobbies checkbox, file upload, and location selection.

Starting URL: https://demoqa.com/automation-practice-form

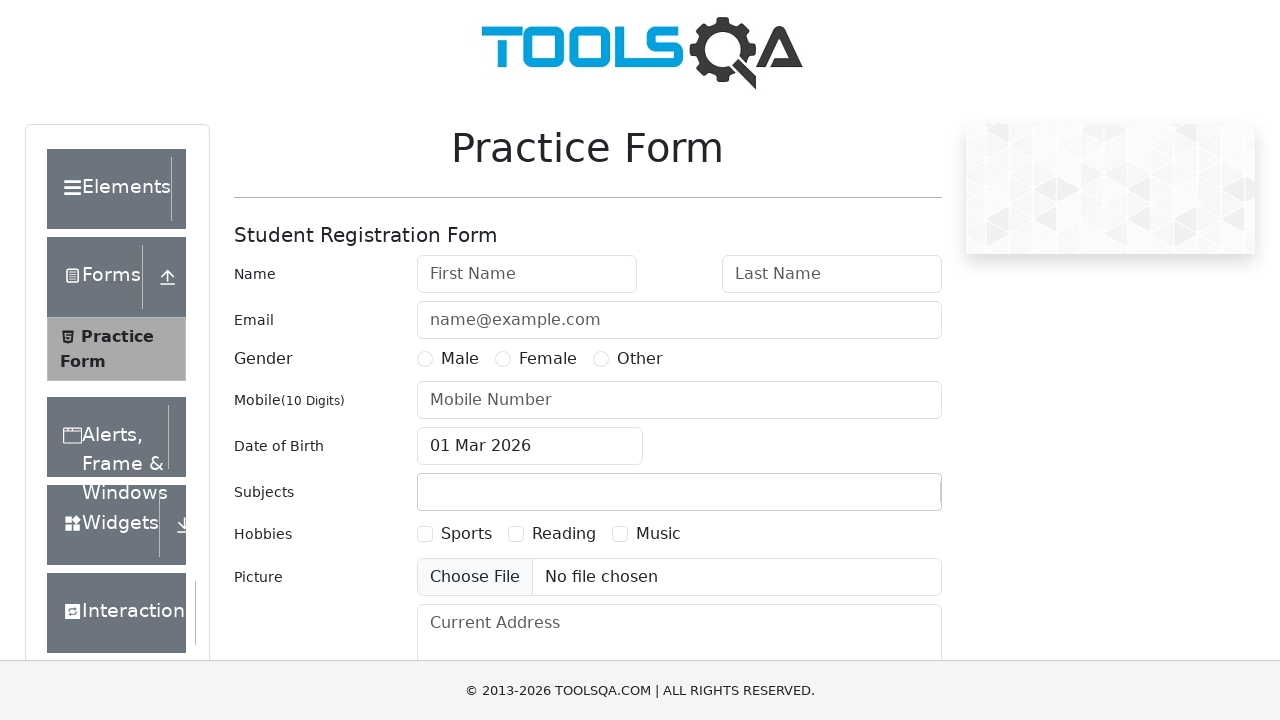

Filled first name field with 'Viktoriya' on #firstName
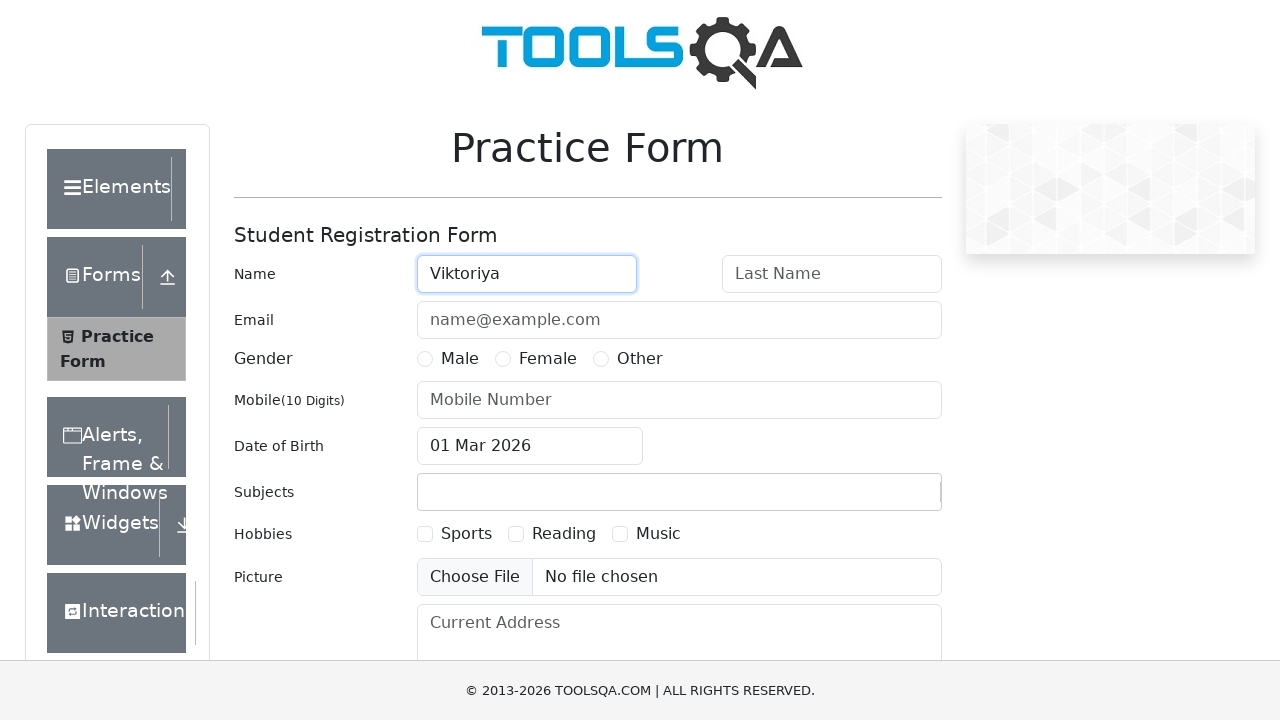

Filled last name field with 'Kosheleva' on #lastName
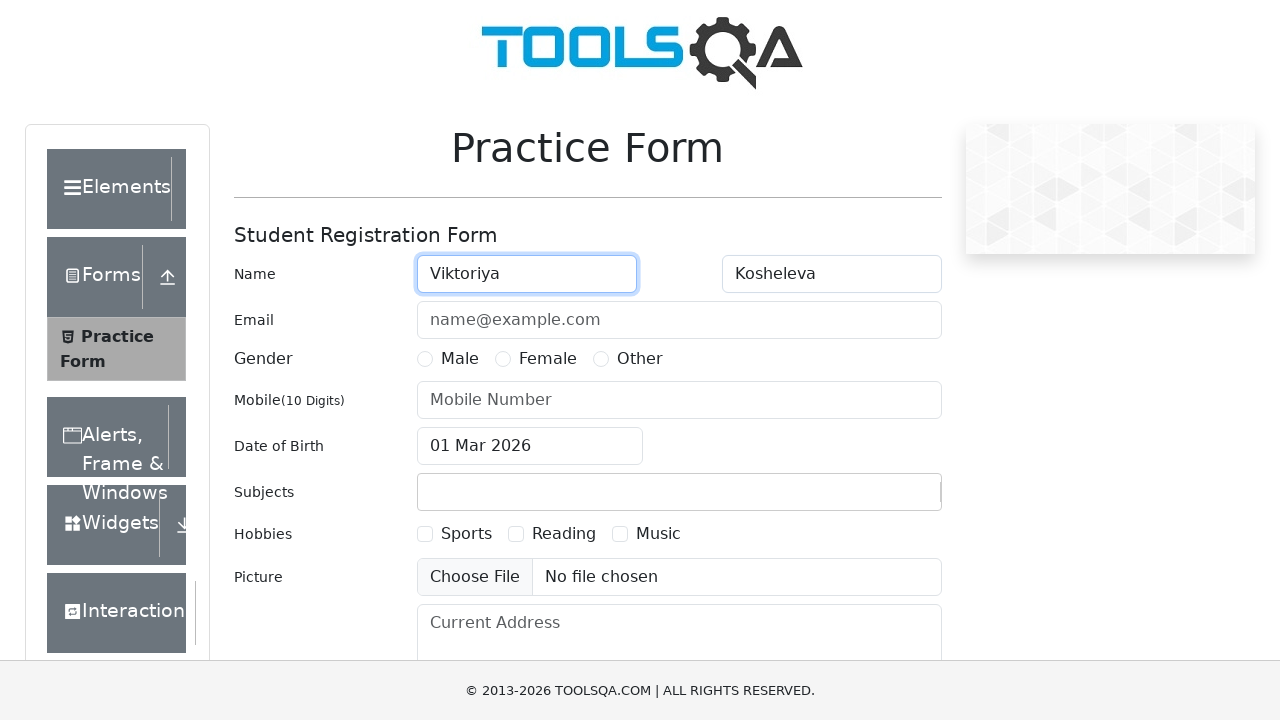

Filled email field with 'email@com' on #userEmail
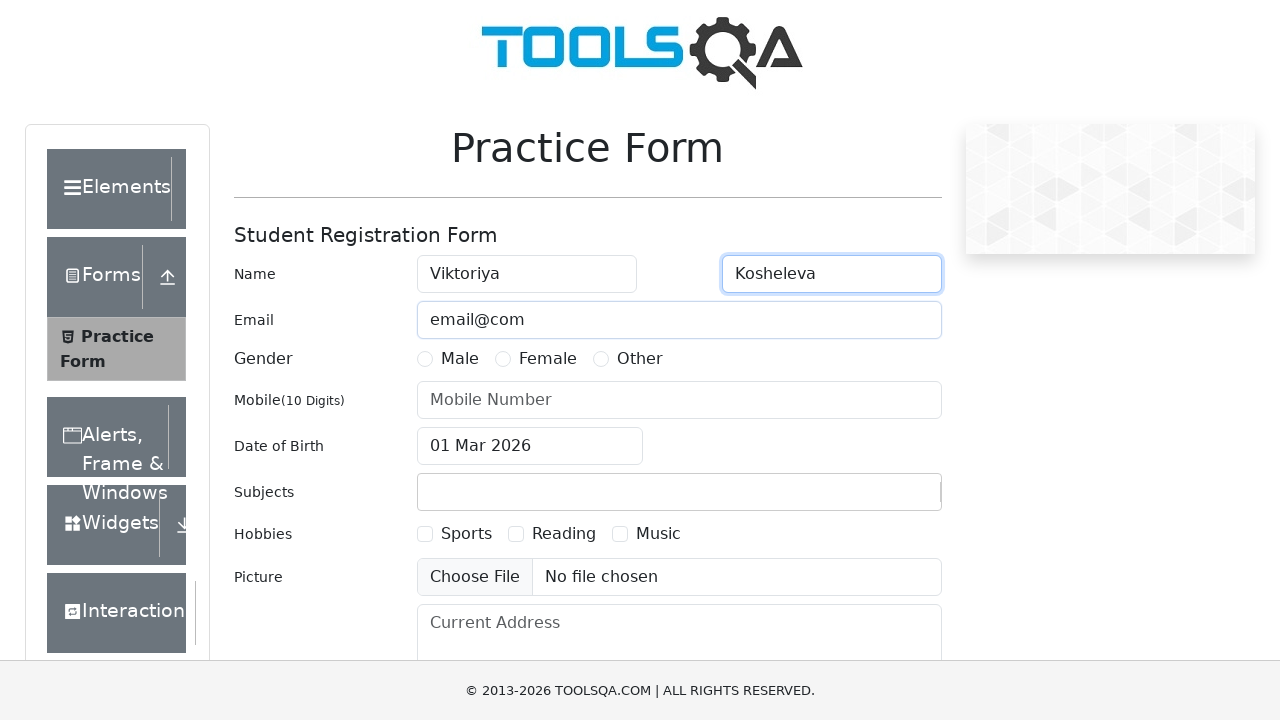

Scrolled down by 500 pixels to view more form fields
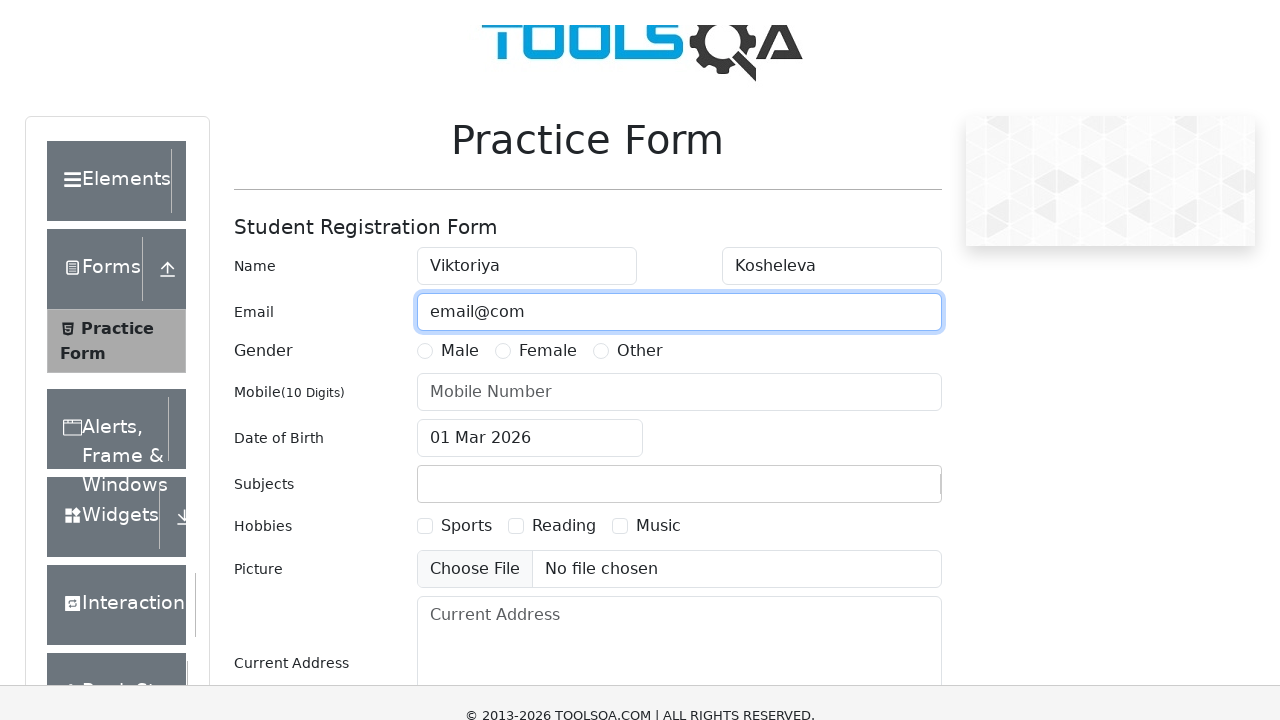

Selected Female gender radio button at (548, 31) on text=Female
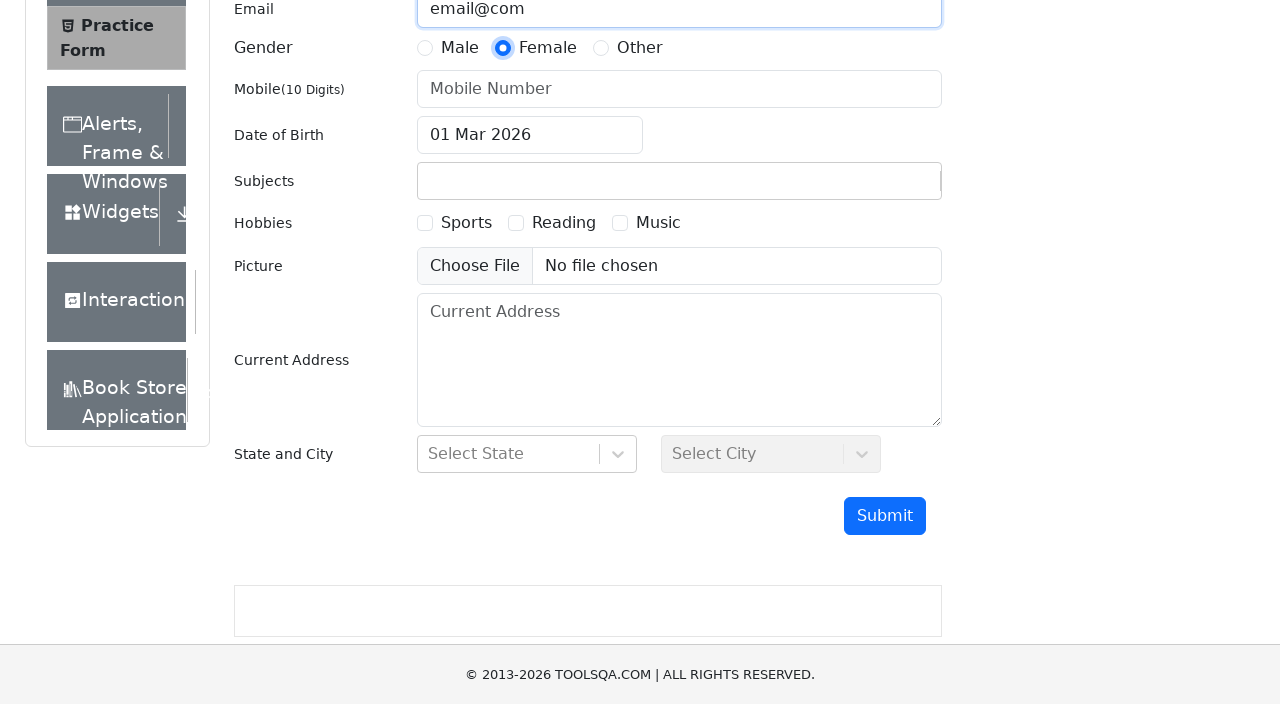

Filled mobile number field with '7999234567' on #userNumber
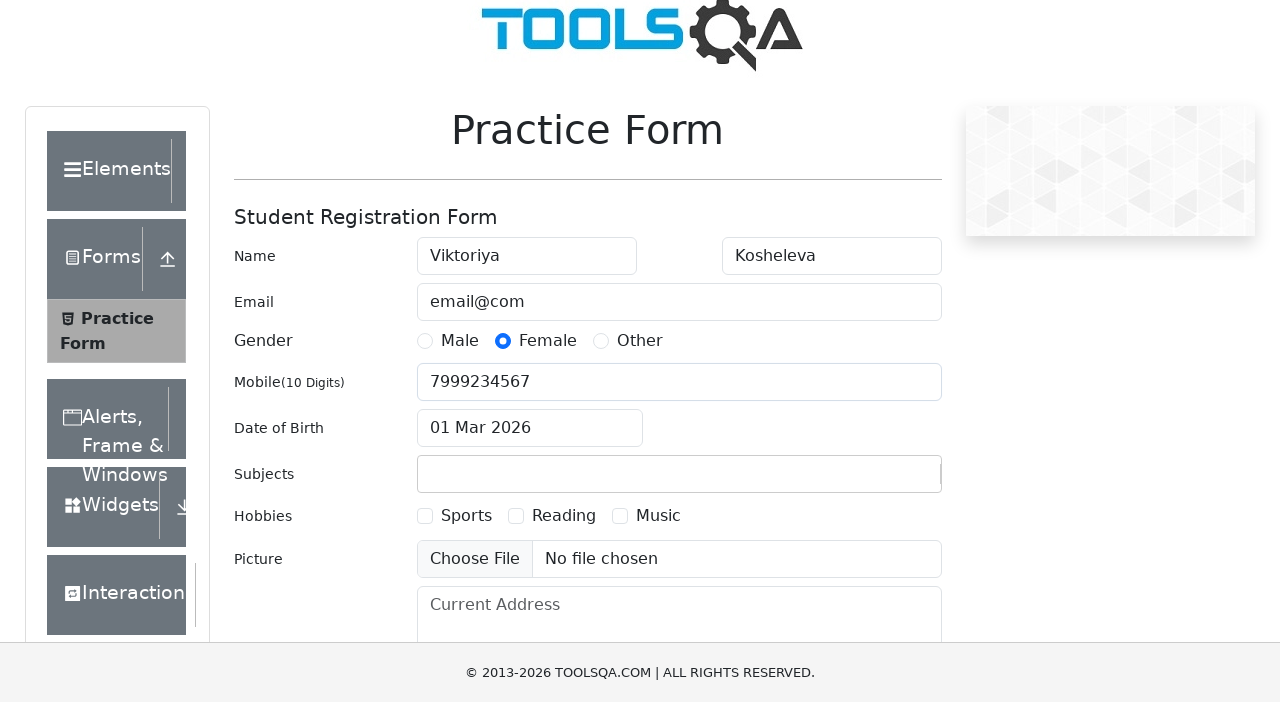

Opened date of birth calendar picker at (530, 446) on #dateOfBirthInput
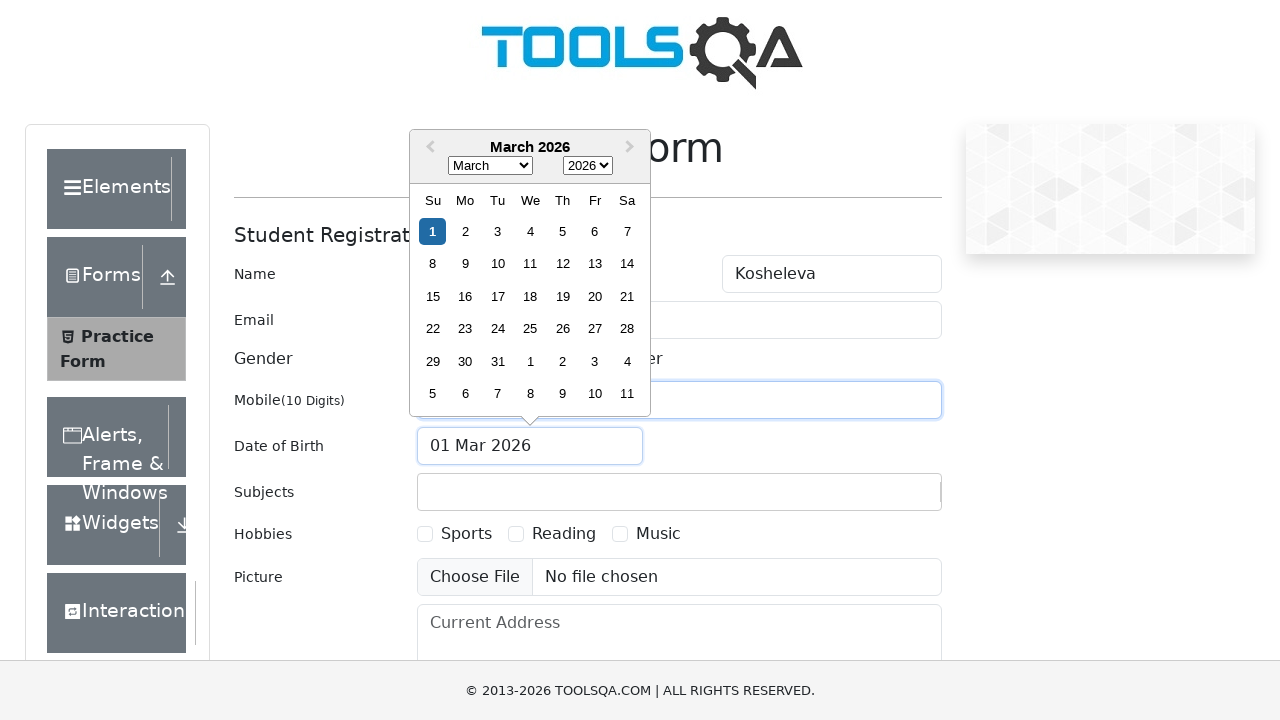

Clicked month selector dropdown at (490, 166) on .react-datepicker__month-select
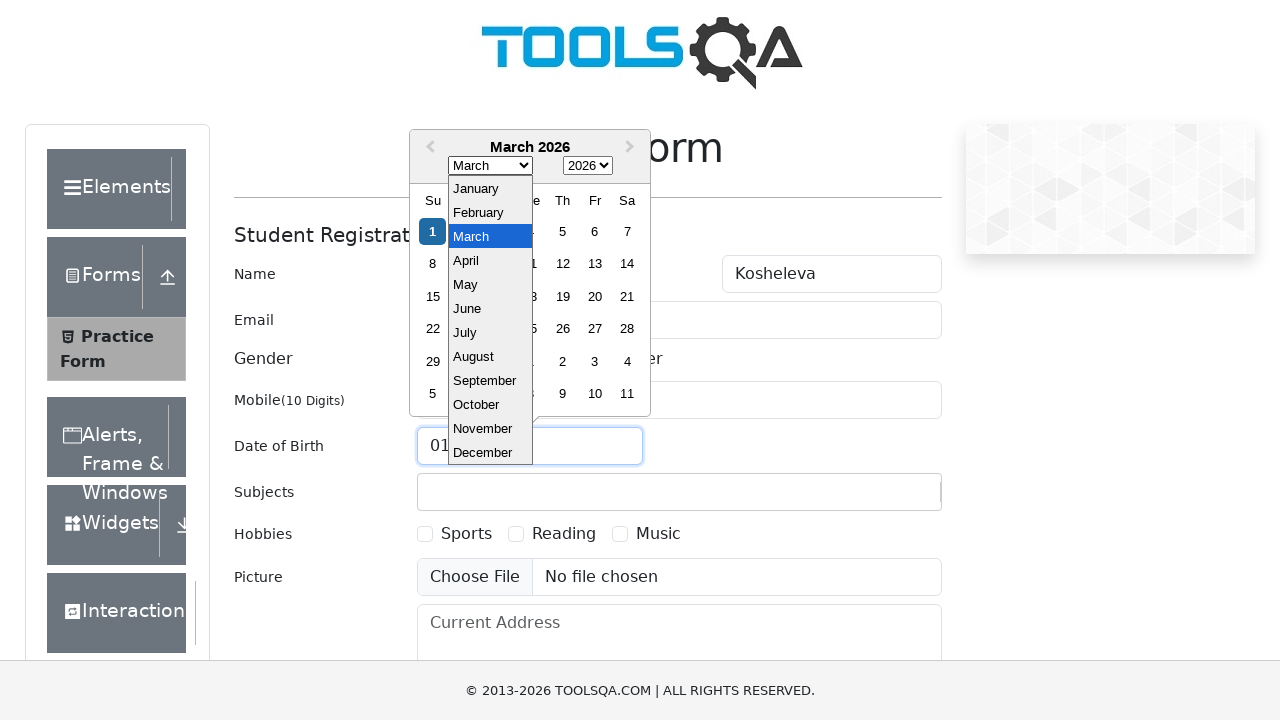

Selected month 10 (November) from dropdown on .react-datepicker__month-select
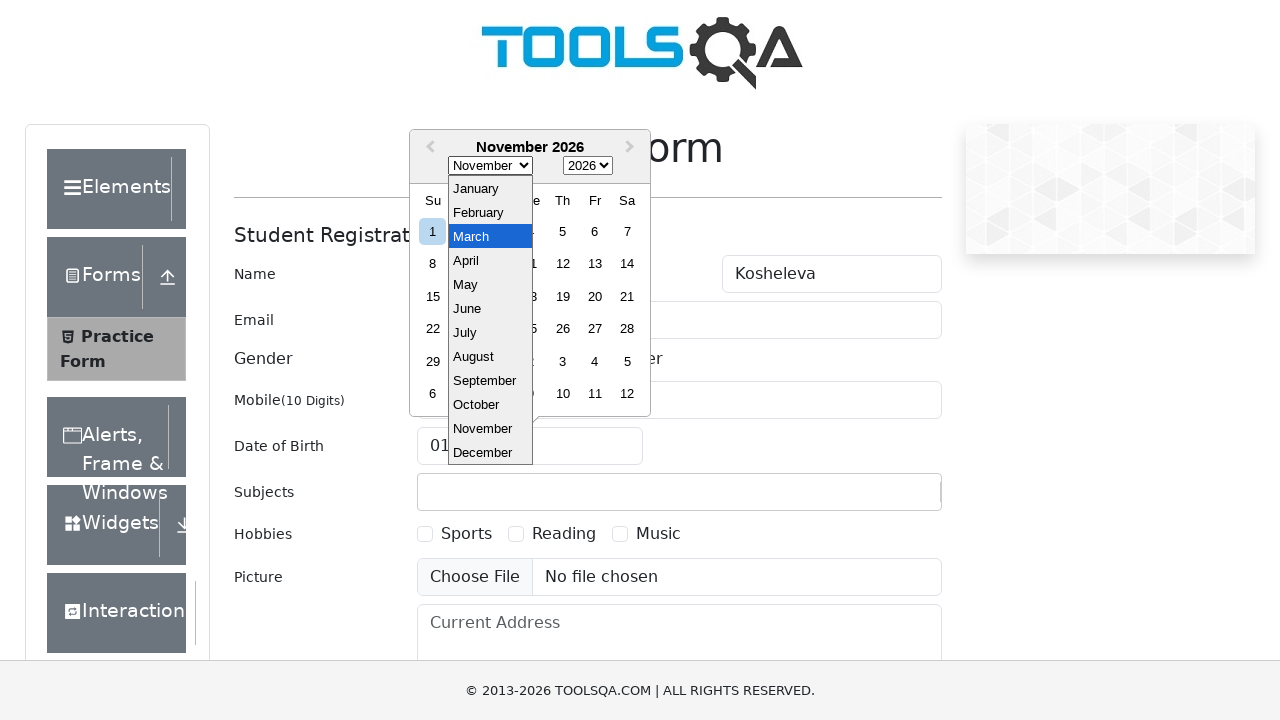

Clicked year selector dropdown at (588, 166) on .react-datepicker__year-select
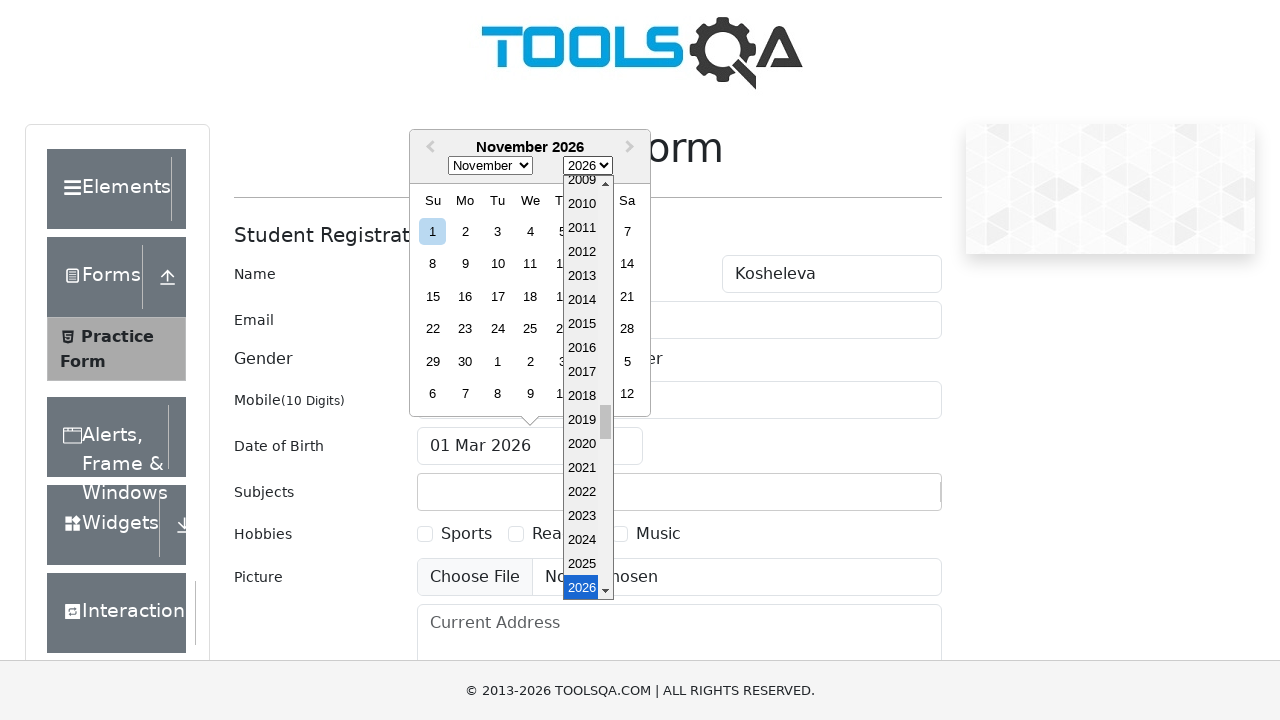

Selected year 1995 from dropdown on .react-datepicker__year-select
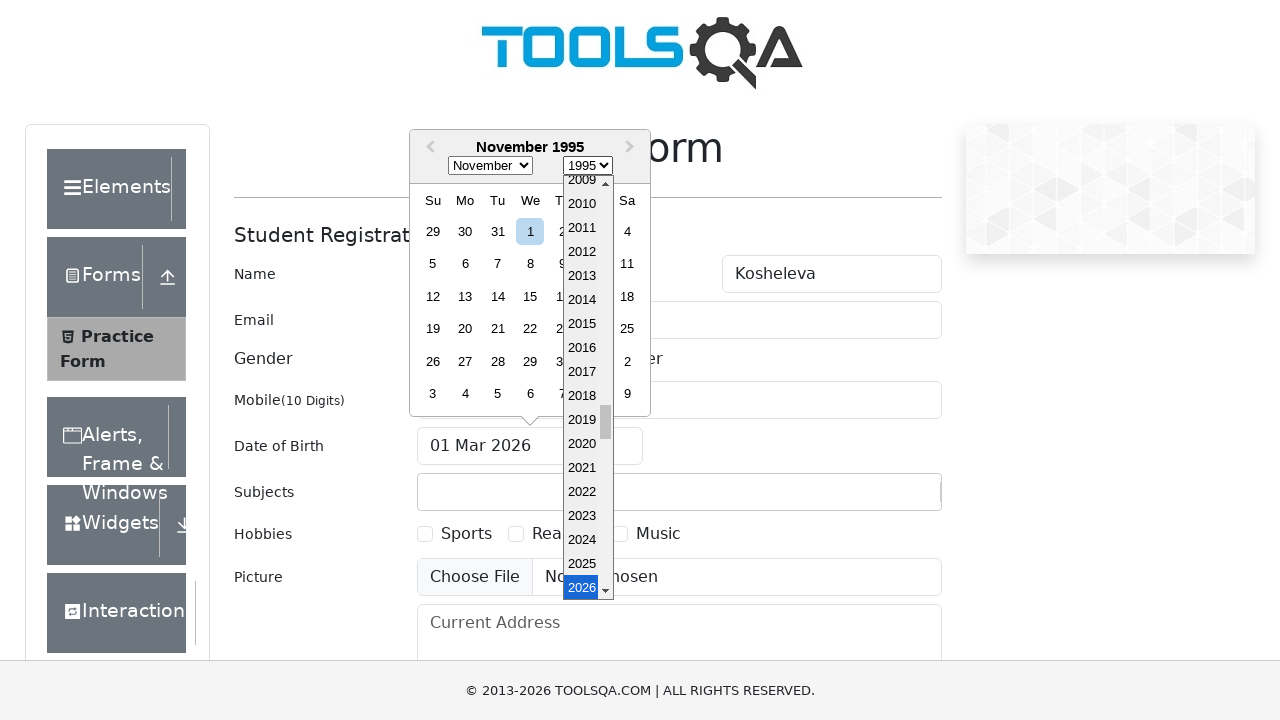

Selected day 19 from calendar at (433, 329) on .react-datepicker__day--019
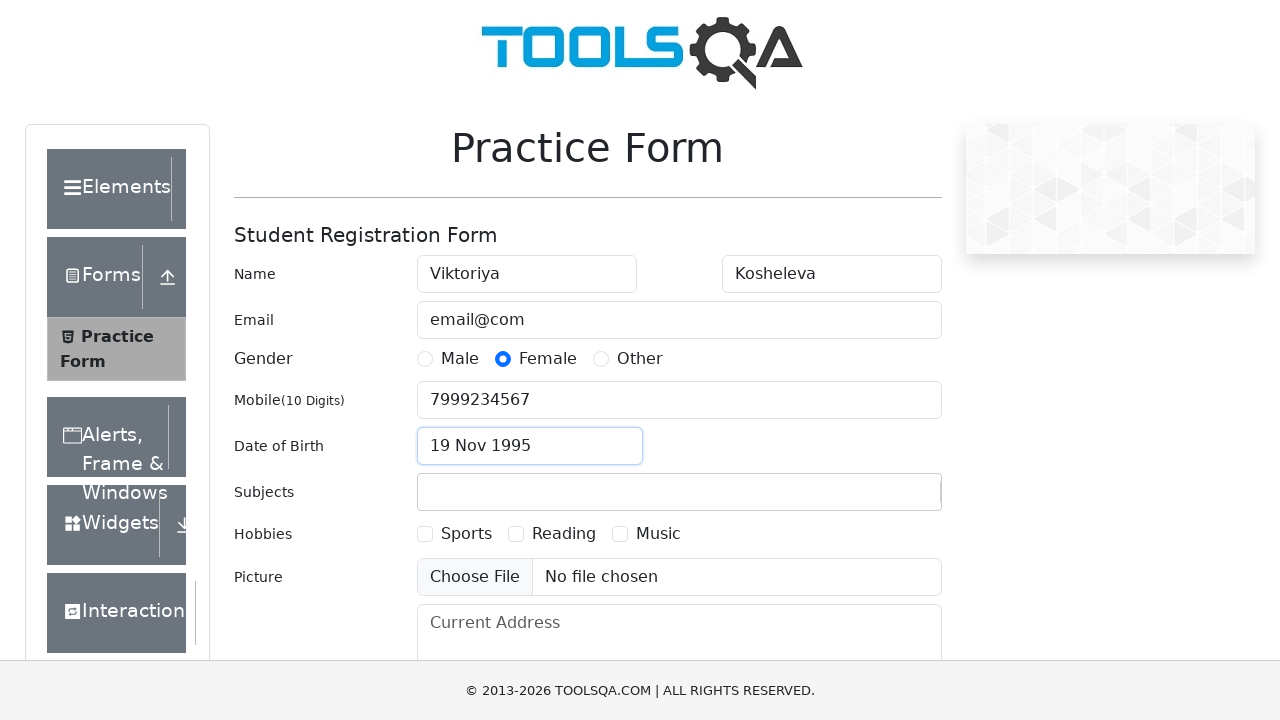

Filled subject input field with 'Chemistry' on #subjectsInput
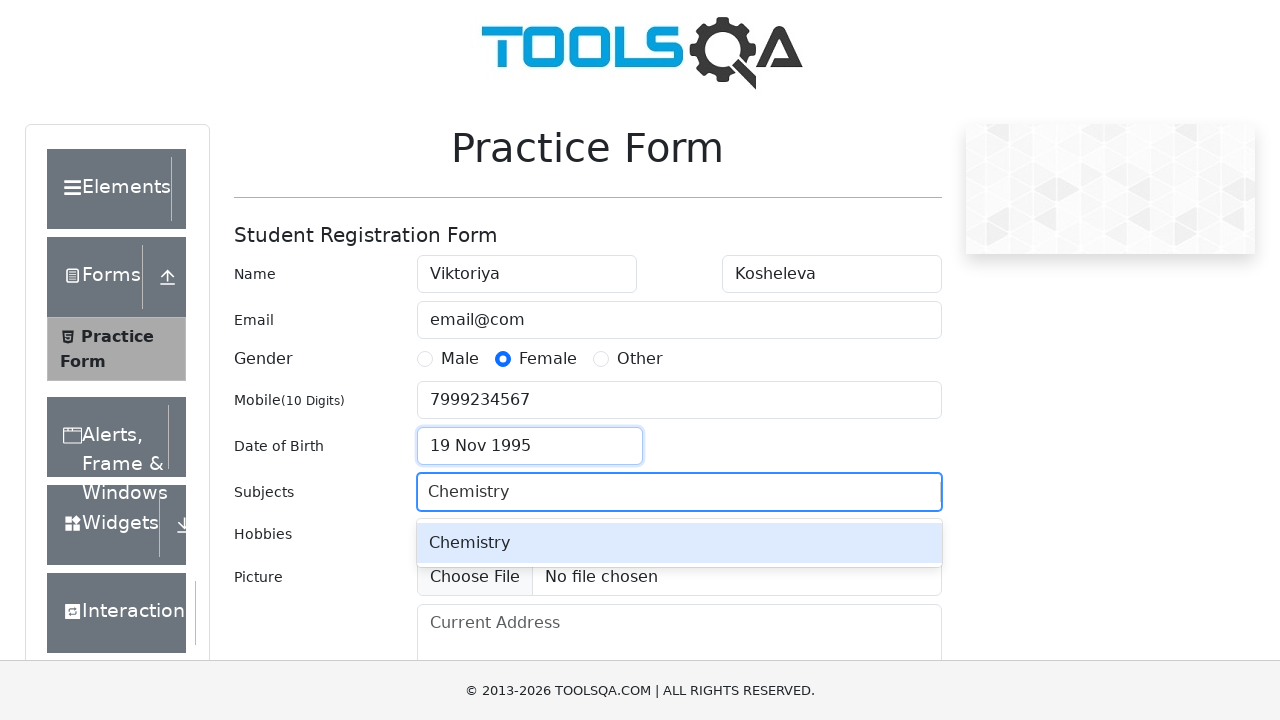

Pressed Enter to confirm subject selection
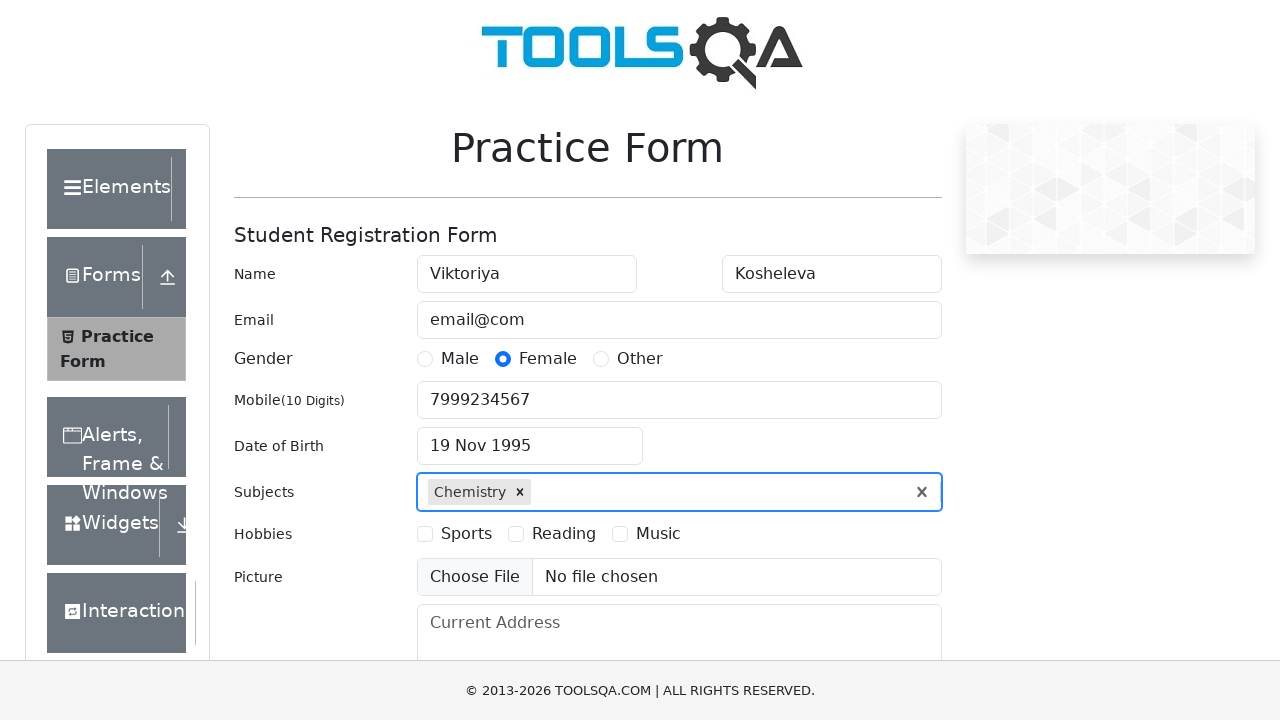

Selected Music hobby checkbox at (658, 534) on [for='hobbies-checkbox-3']
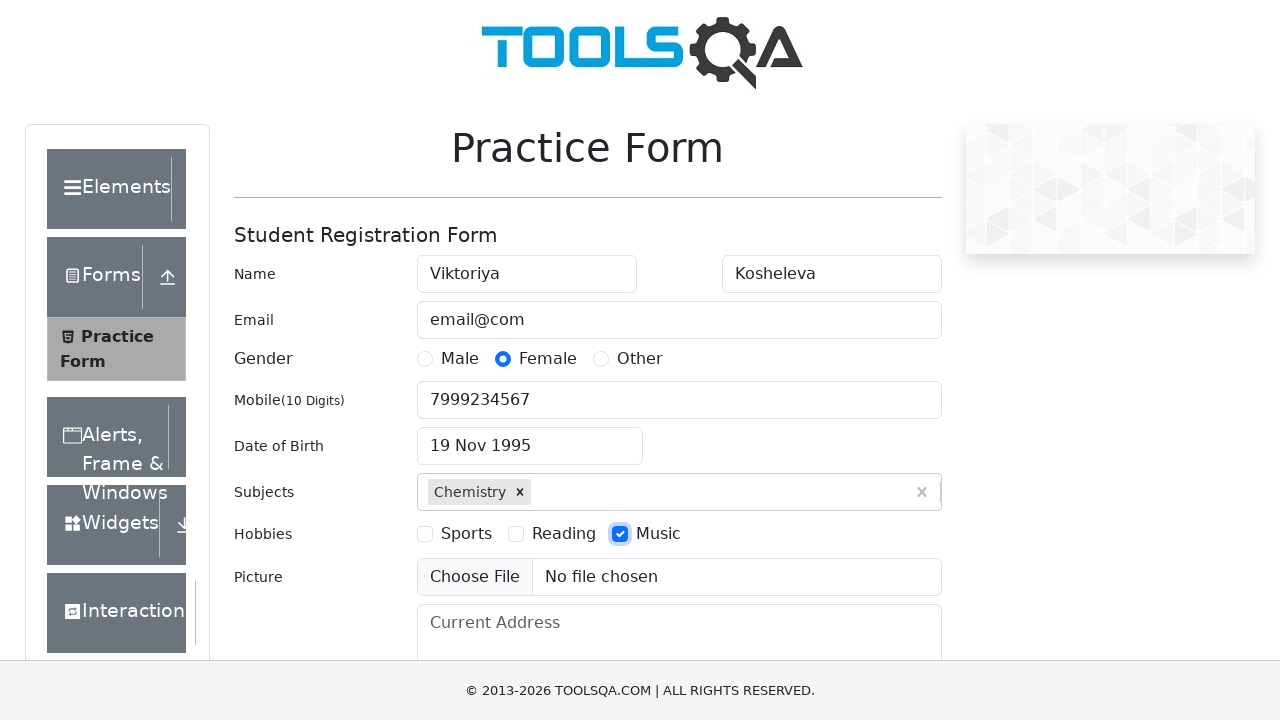

Filled current address field with 'CurrentAddress' on #currentAddress
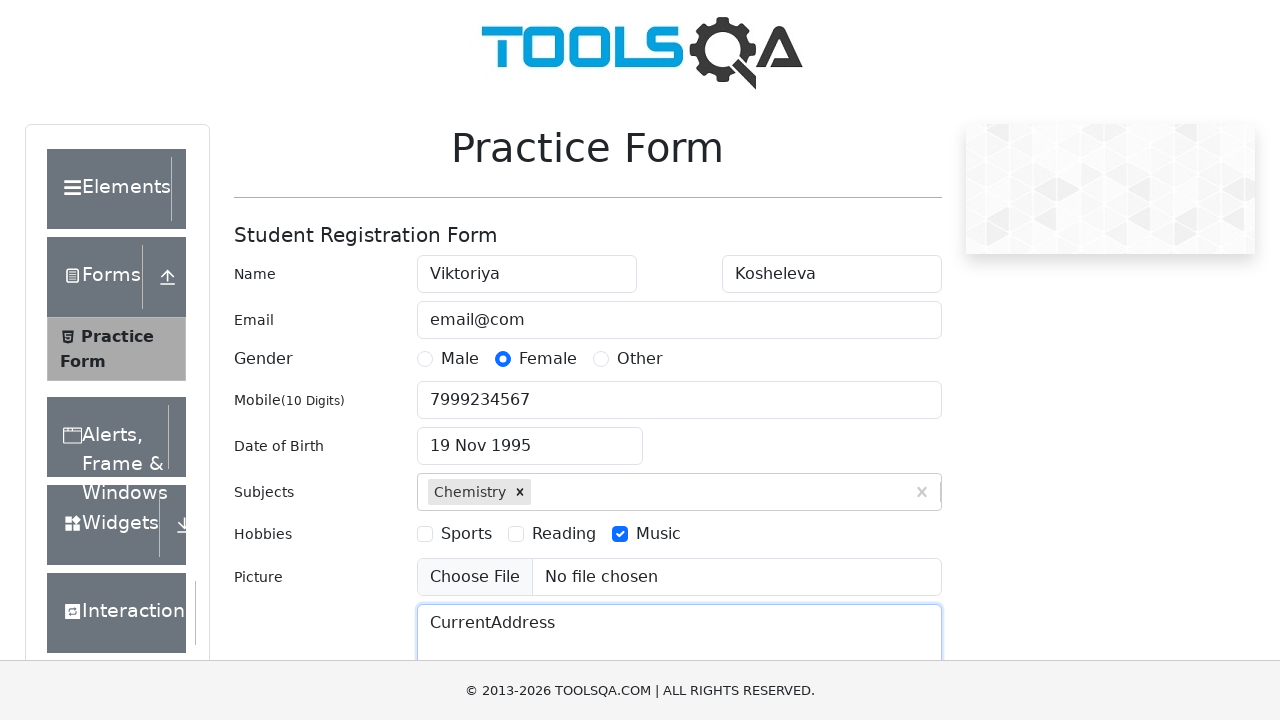

Clicked state dropdown to open options at (527, 437) on #state
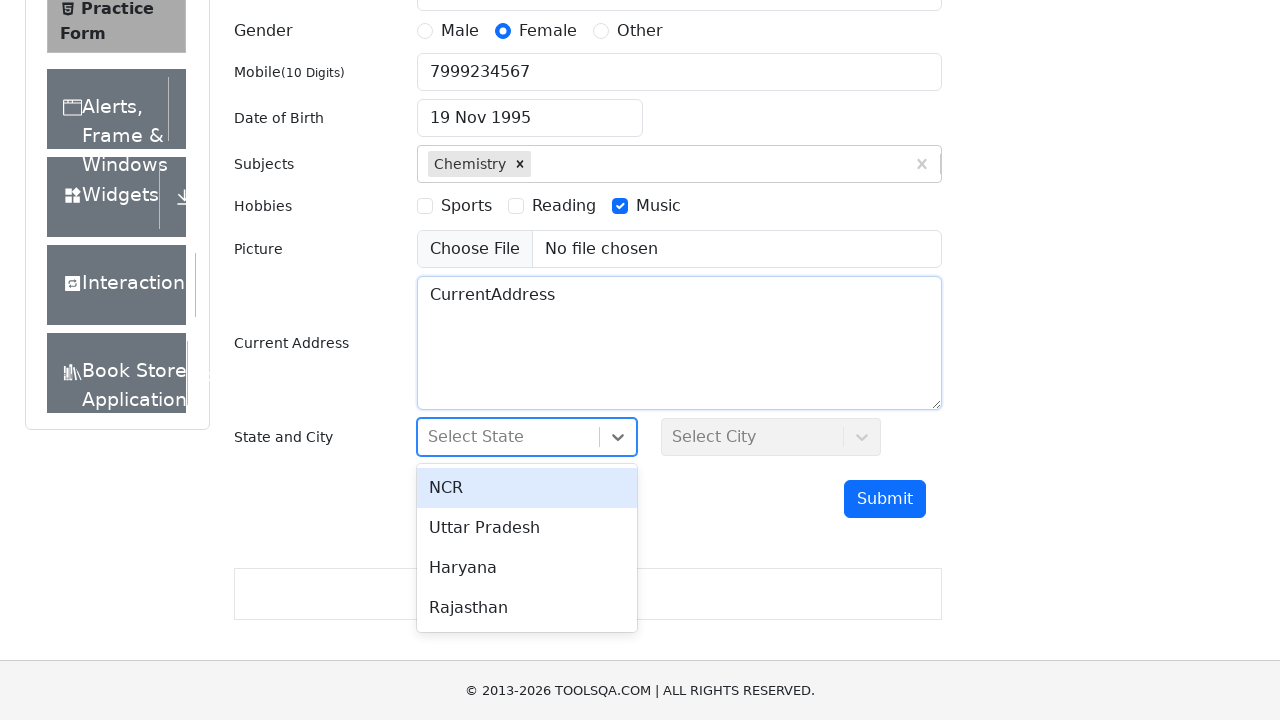

Selected first state option from dropdown at (527, 488) on #react-select-3-option-0
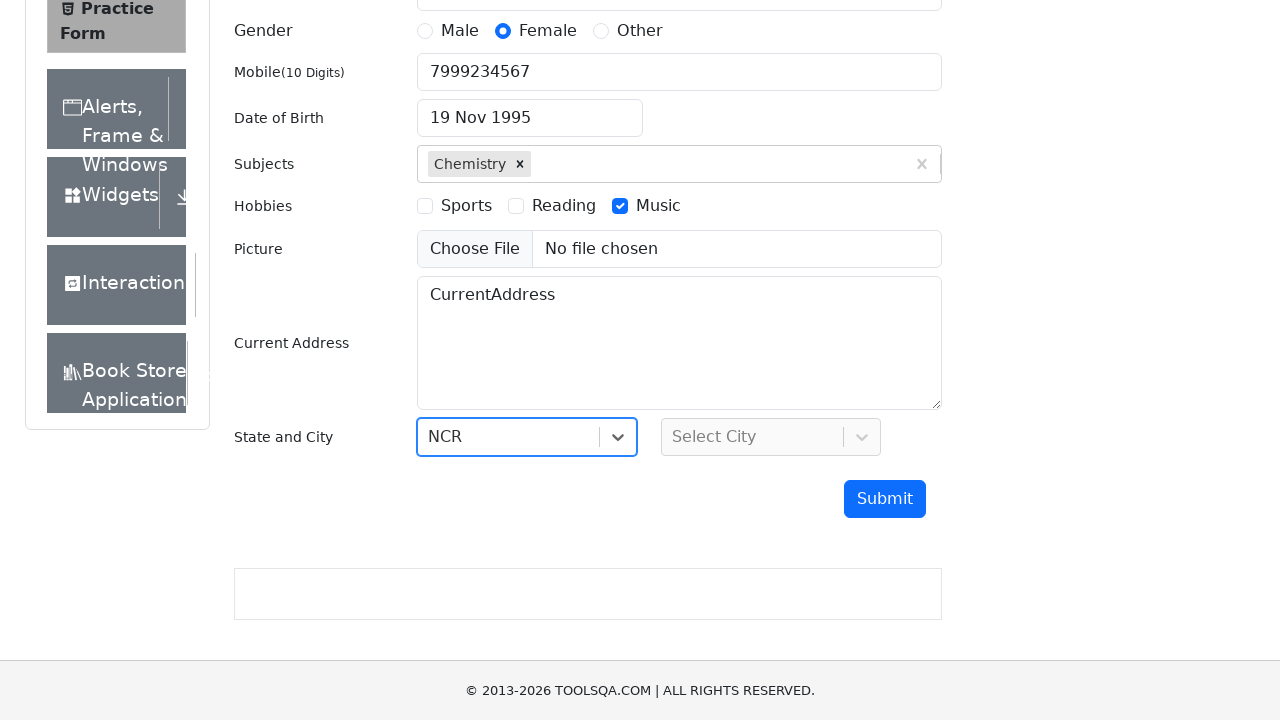

Clicked city dropdown to open options at (771, 437) on #city
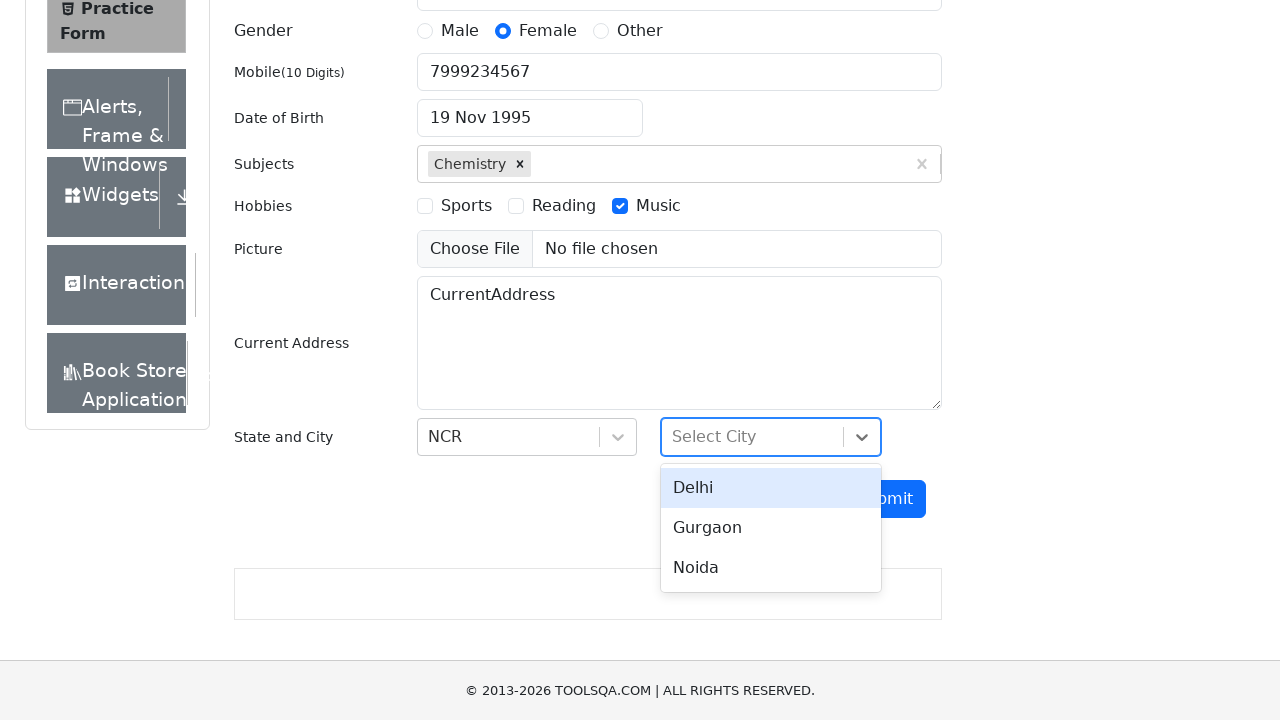

Selected first city option from dropdown at (771, 488) on #react-select-4-option-0
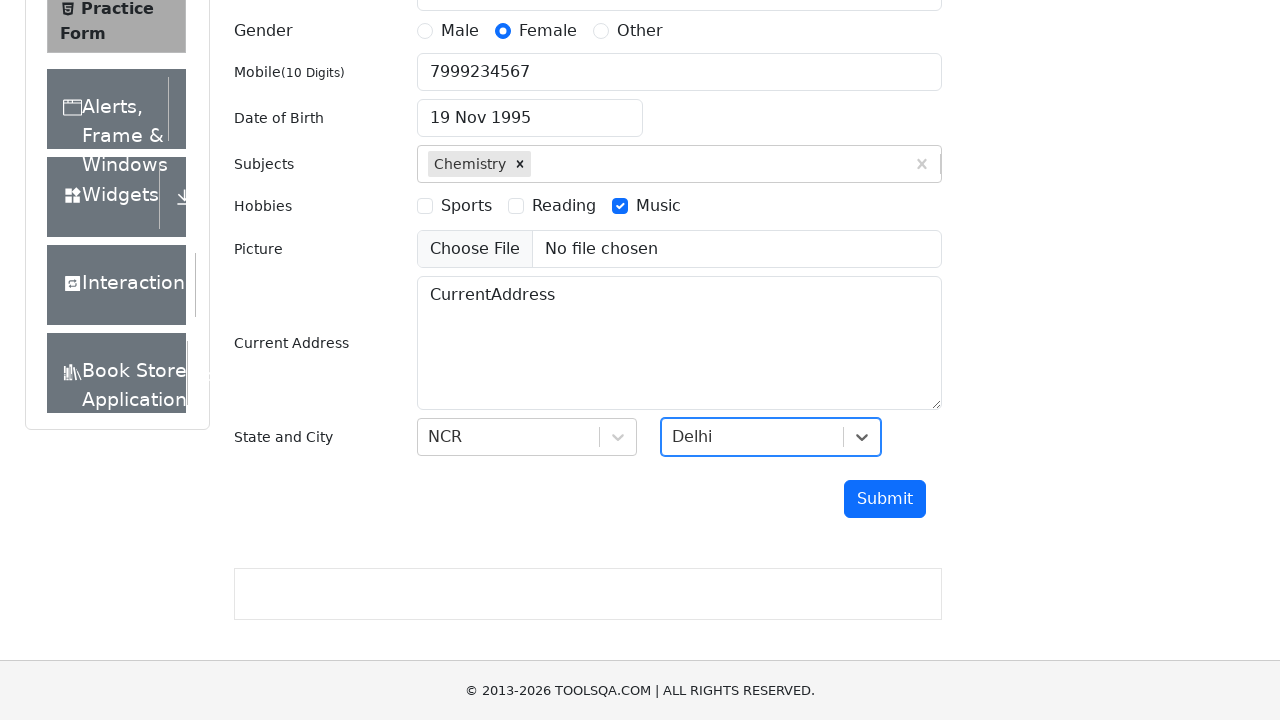

Clicked submit button to complete form submission at (885, 499) on #submit
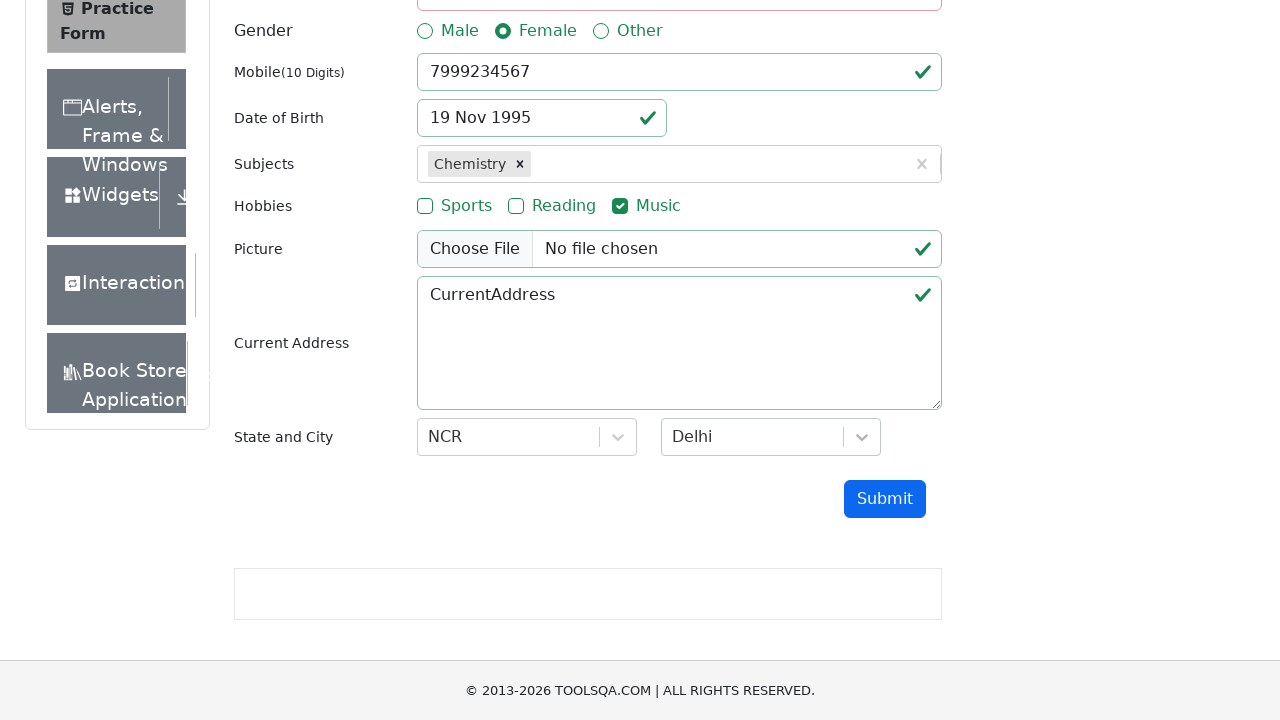

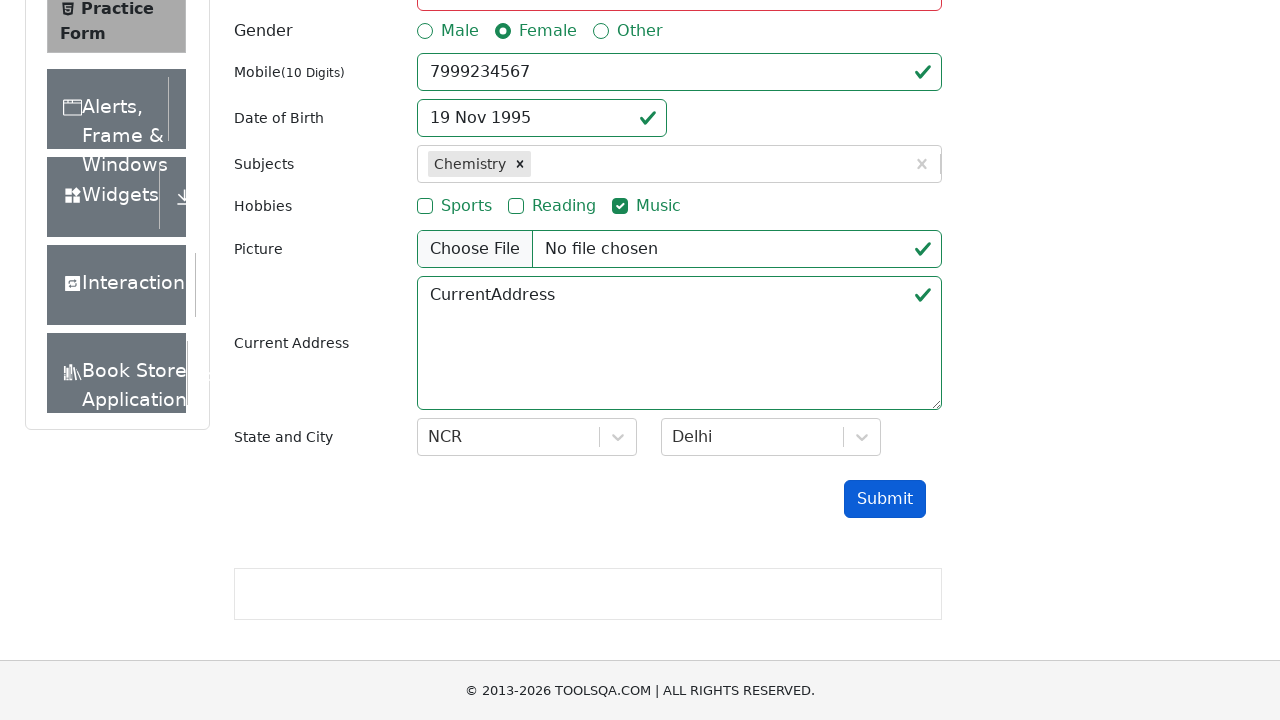